Navigates to the University of Seville website and verifies that the page title contains "Universidad de Sevilla"

Starting URL: http://www.us.es/

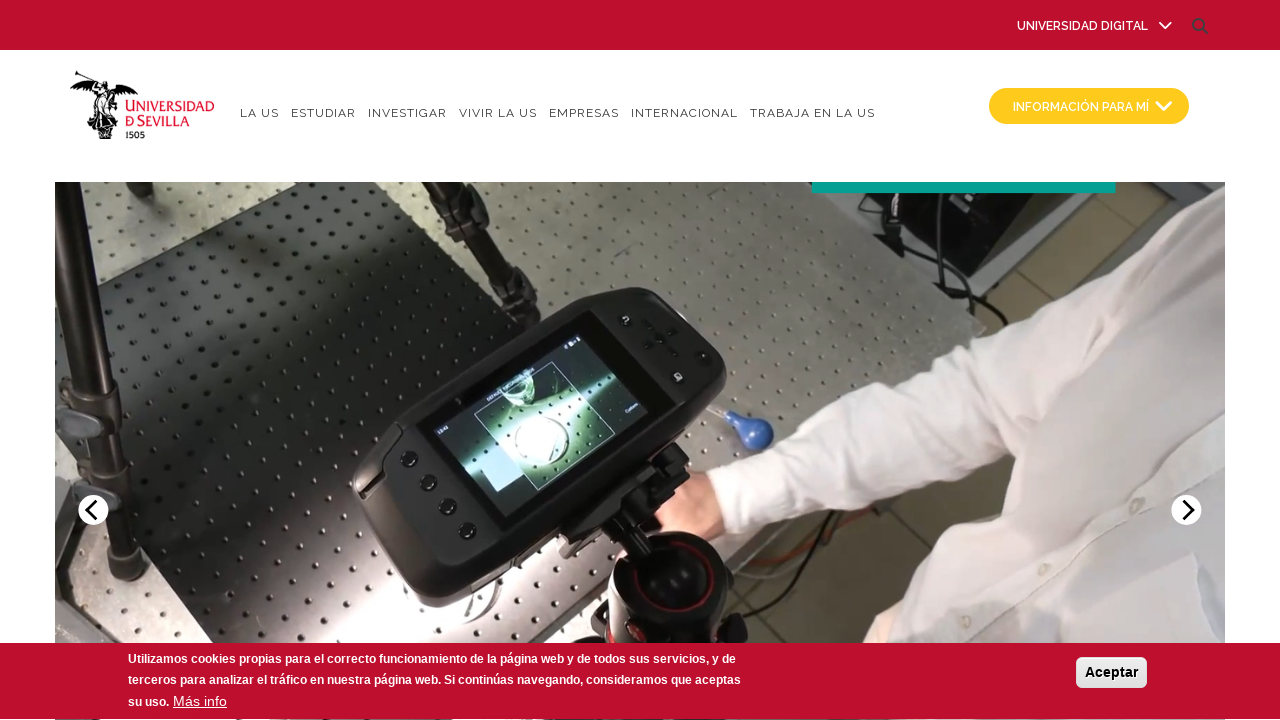

Navigated to University of Seville website at http://www.us.es/
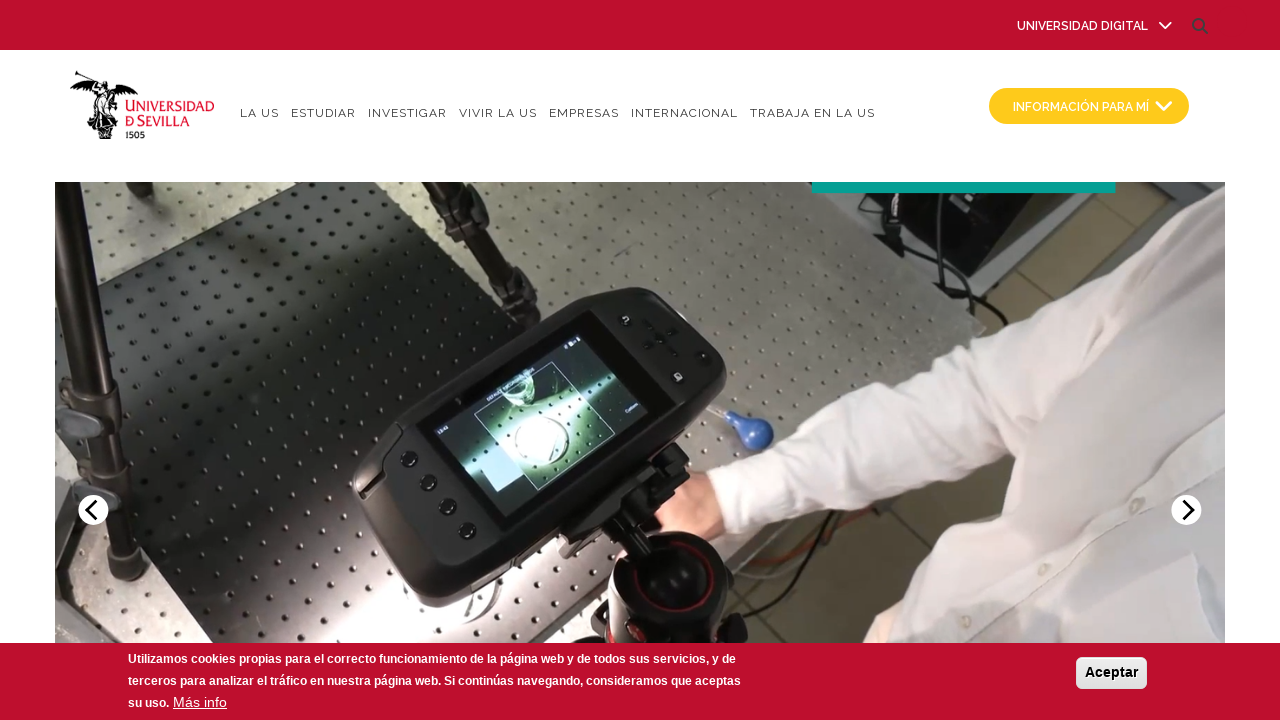

Page finished loading with DOM content loaded
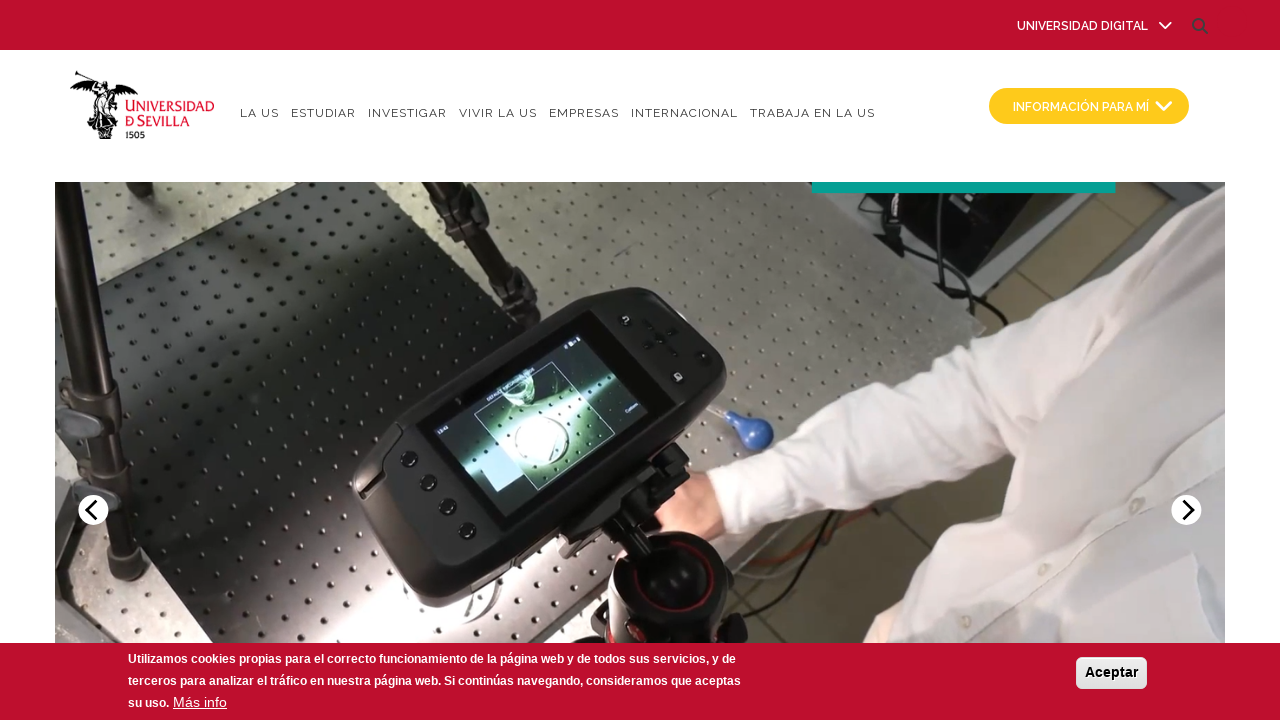

Verified page title contains 'Universidad de Sevilla'
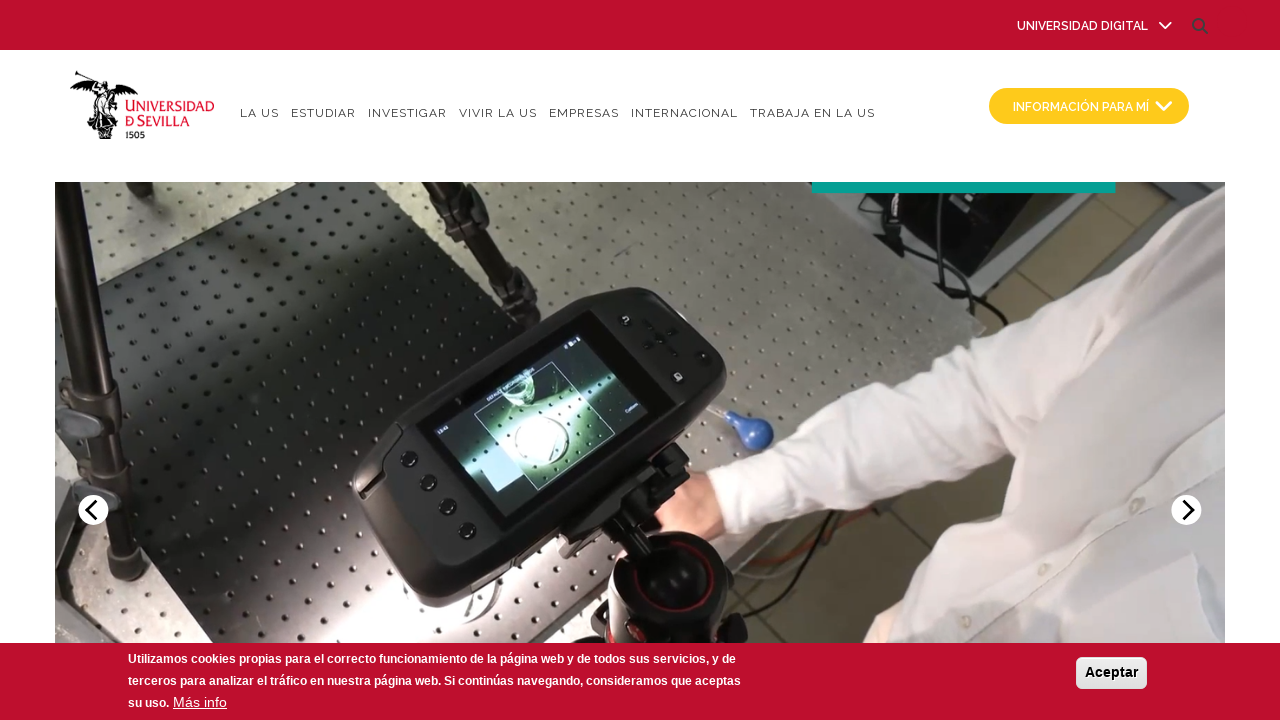

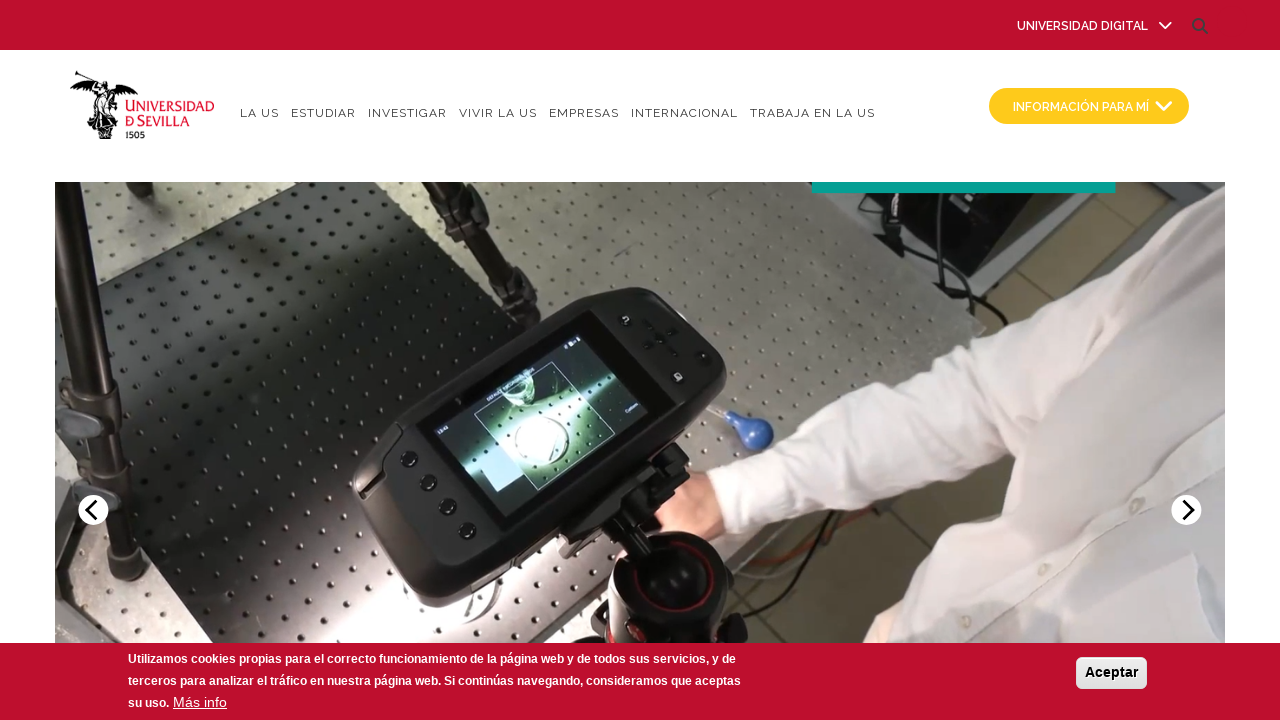